Creates todo items, marks all as completed, then clears the completed state back to incomplete

Starting URL: https://demo.playwright.dev/todomvc

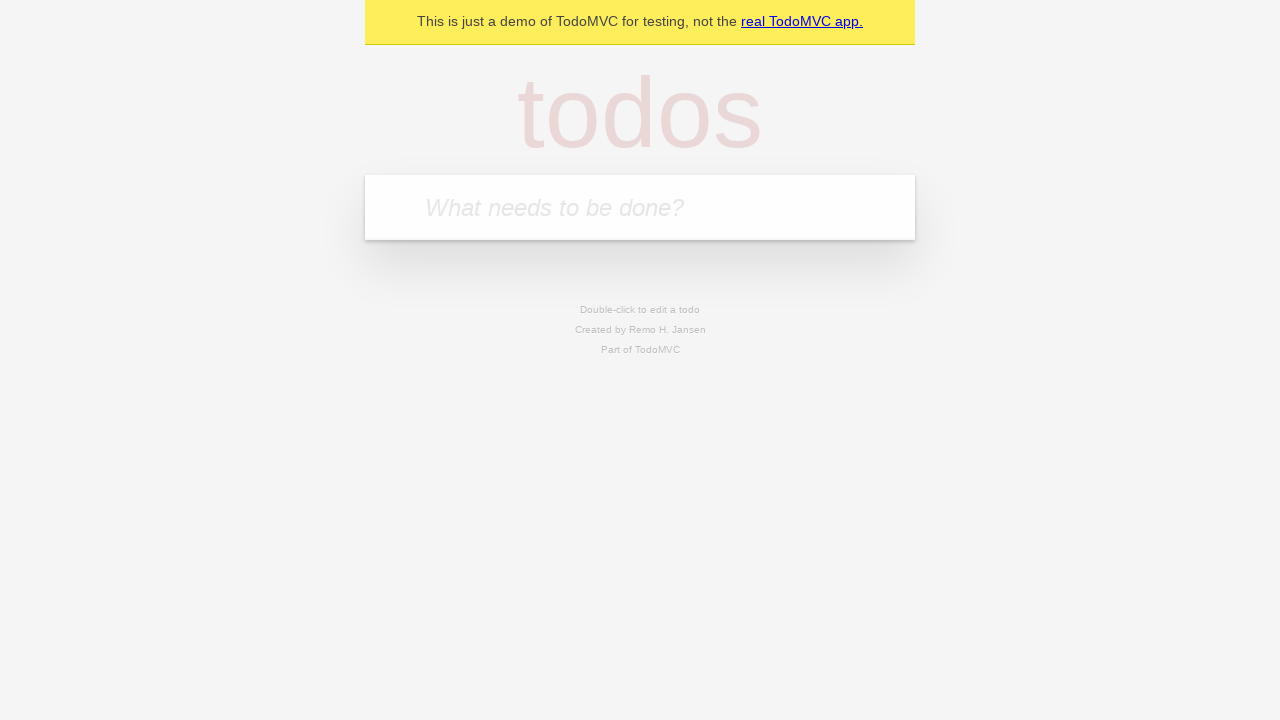

Filled new todo input with 'complete code challenge for reach' on input.new-todo
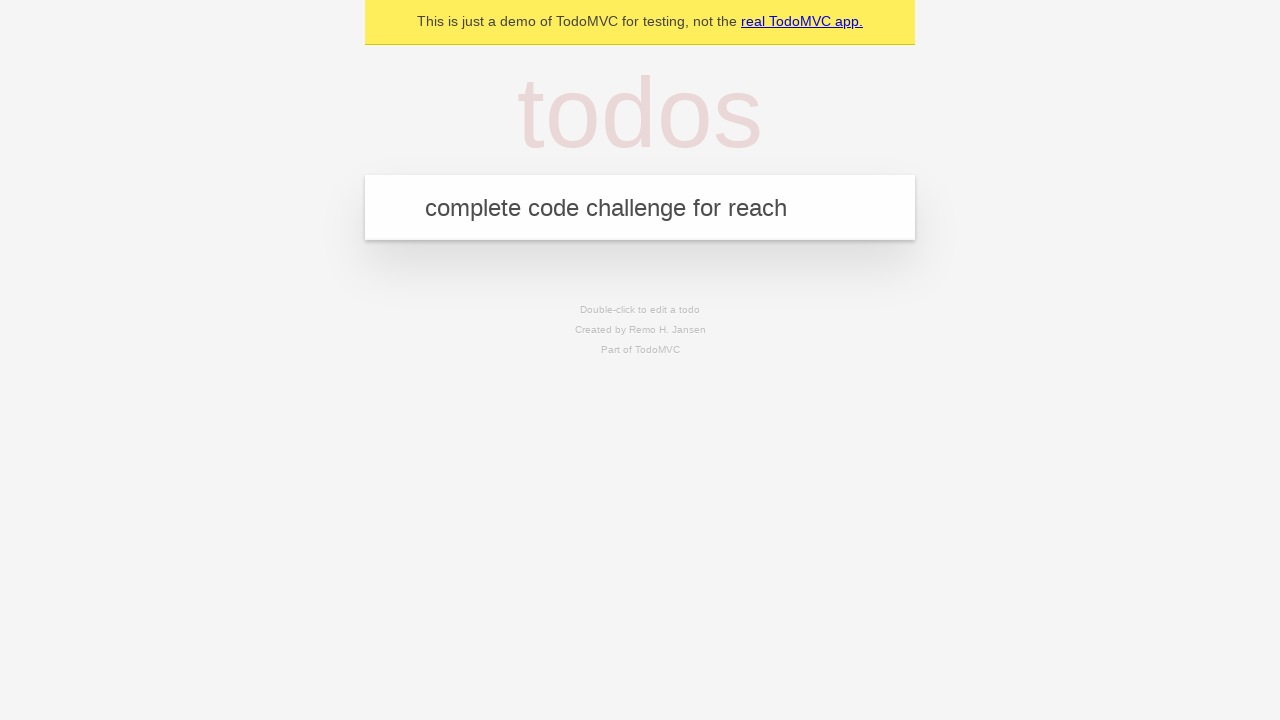

Pressed Enter to create first todo item on input.new-todo
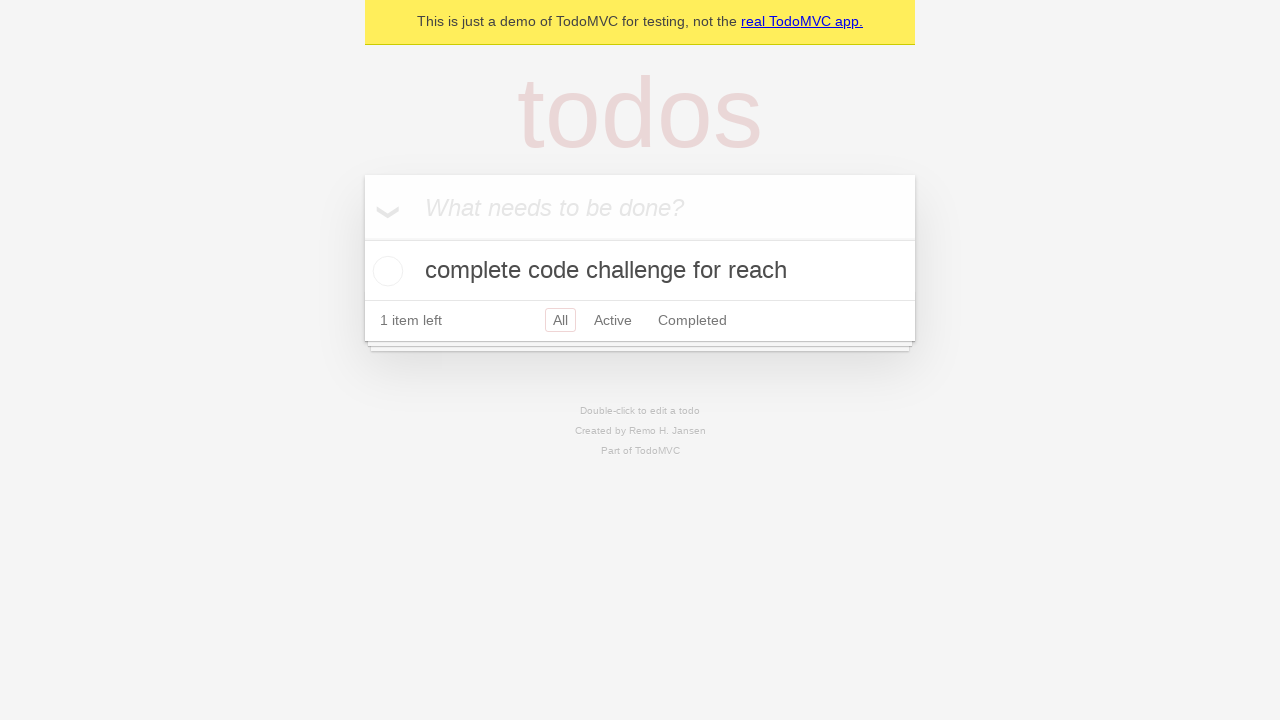

Filled new todo input with 'ensure coverage for all items is automated' on input.new-todo
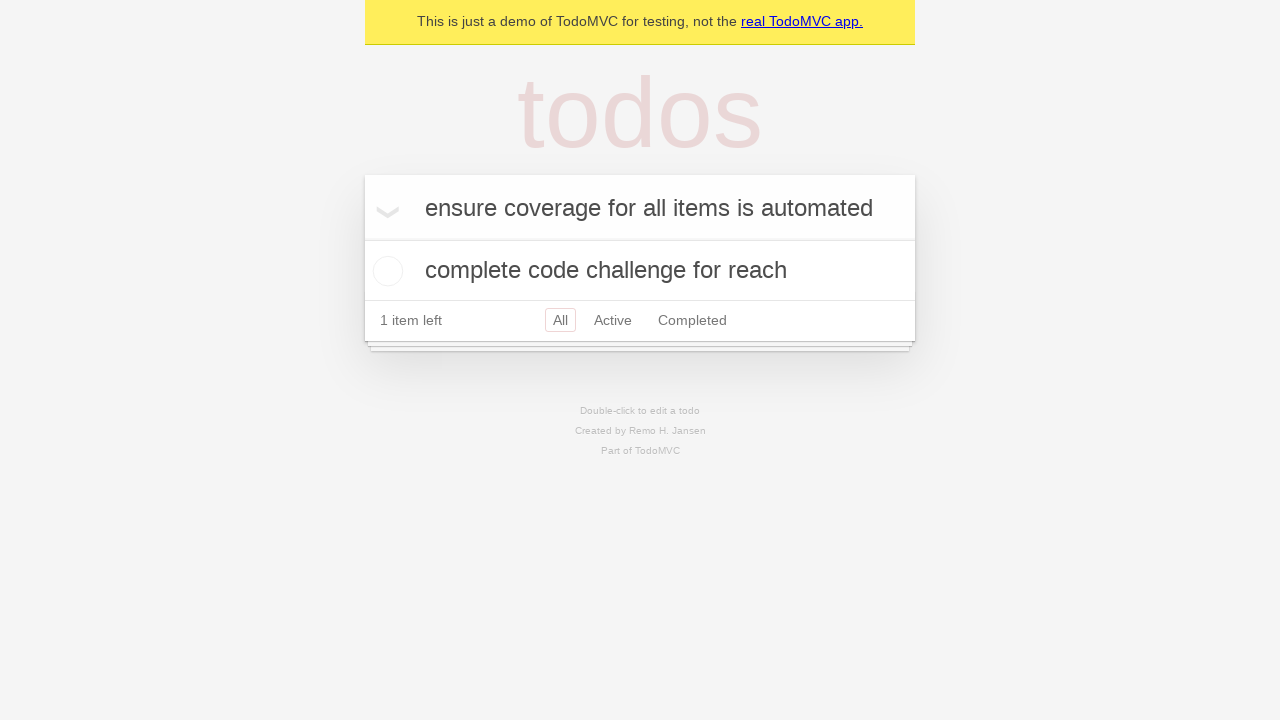

Pressed Enter to create second todo item on input.new-todo
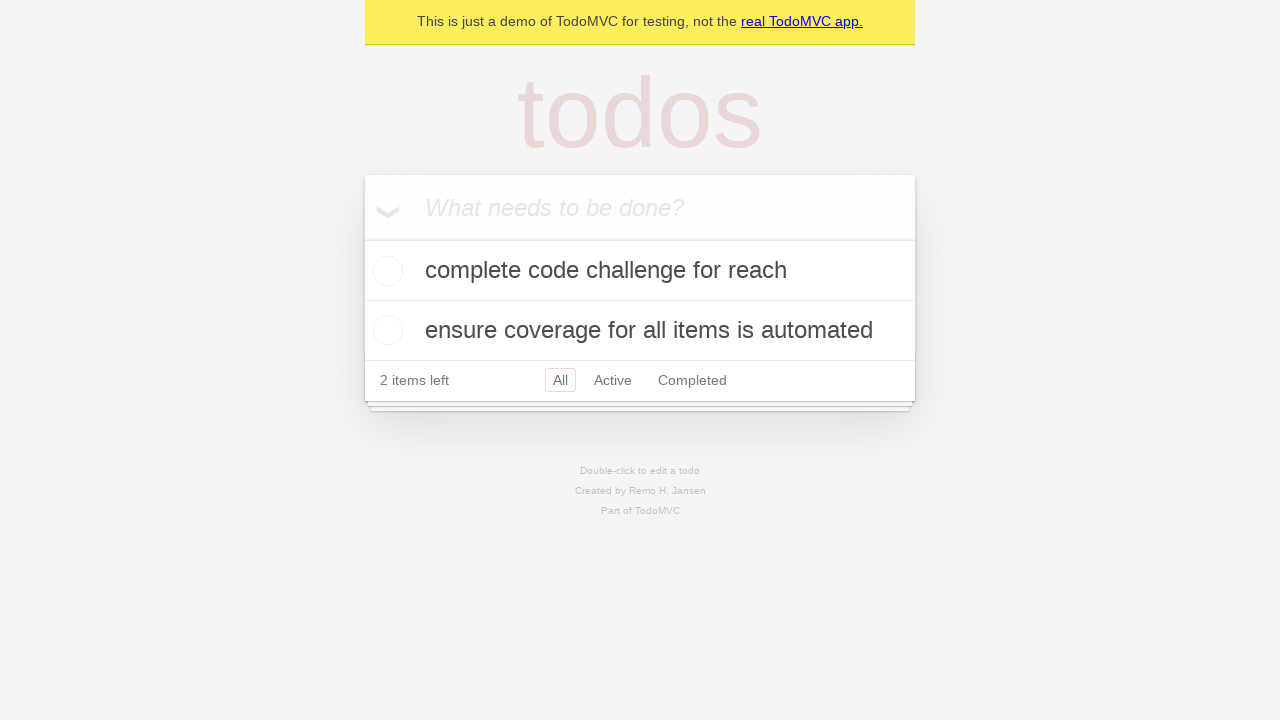

Checked toggle-all to mark all items as completed at (362, 238) on input.toggle-all
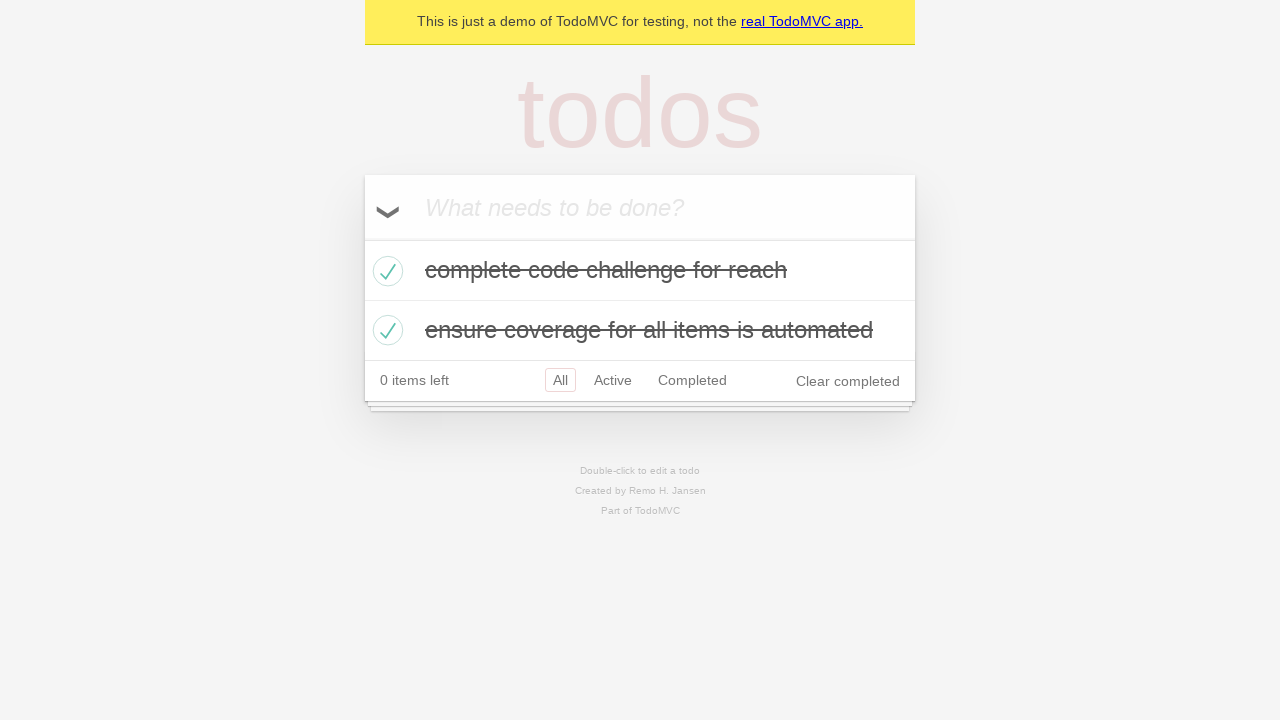

Unchecked toggle-all to mark all items back to incomplete at (362, 238) on input.toggle-all
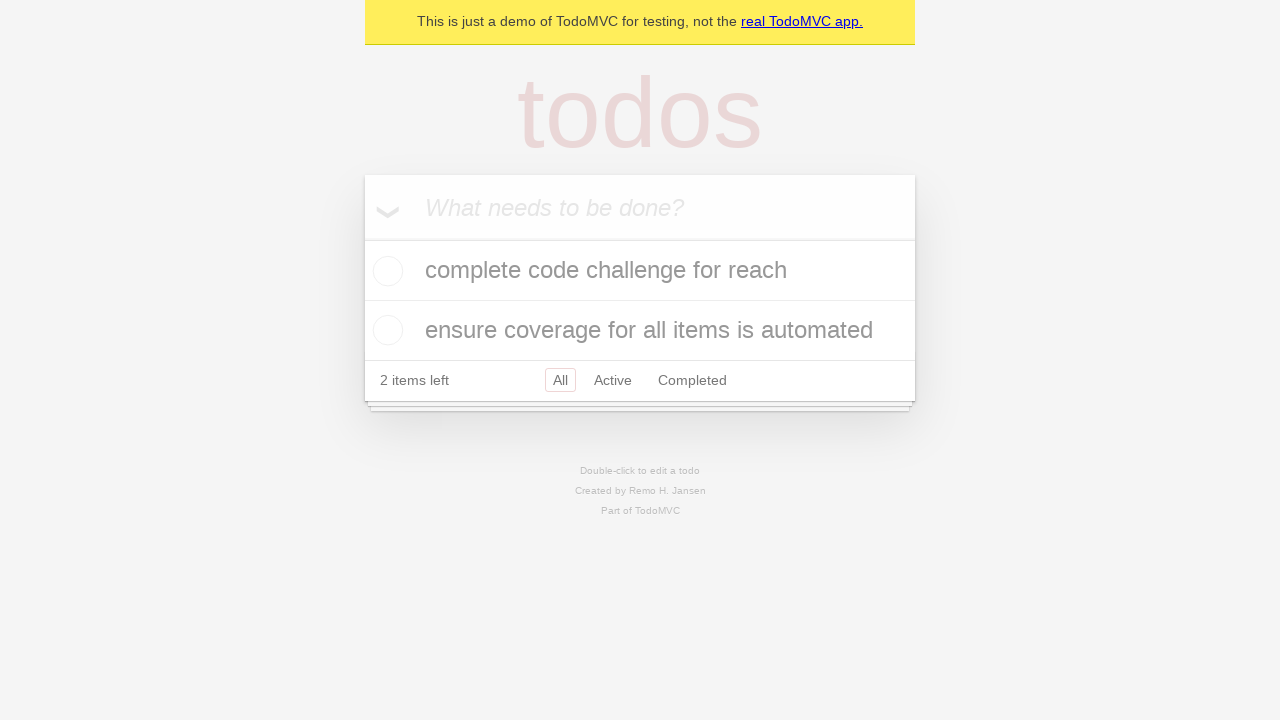

Verified all todo items have empty class (incomplete state)
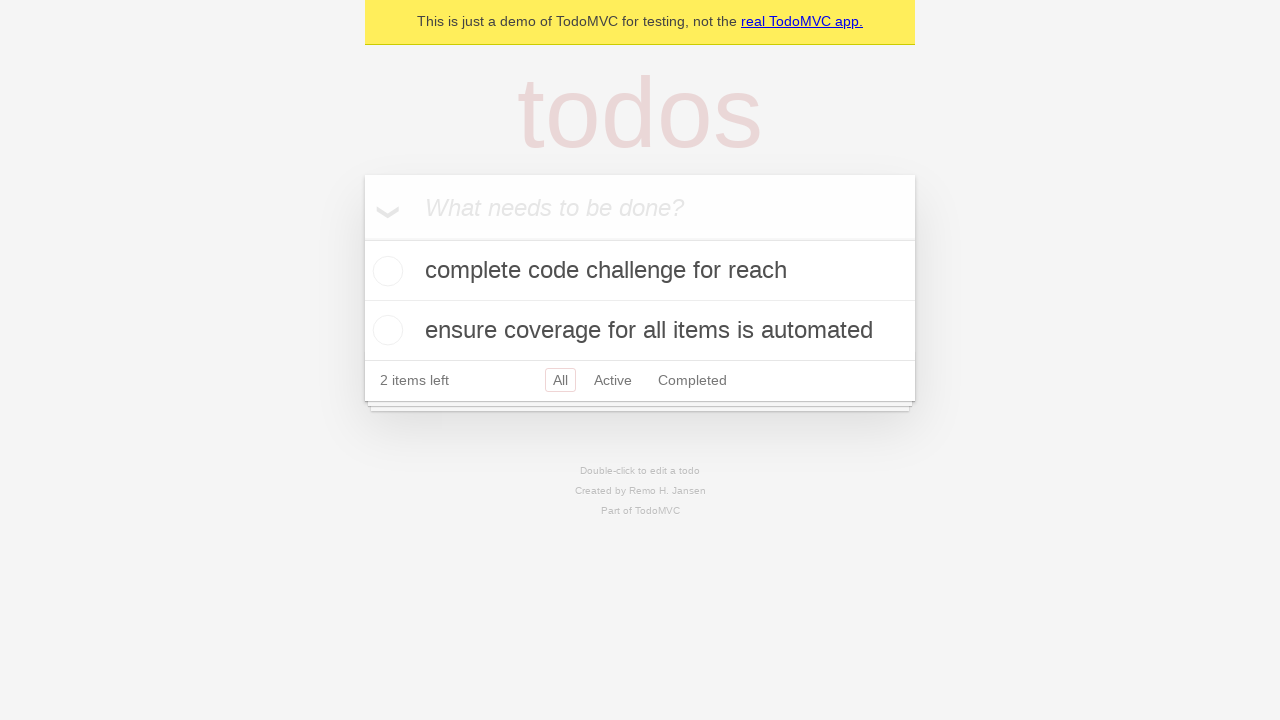

Verified todo count shows '2 items left'
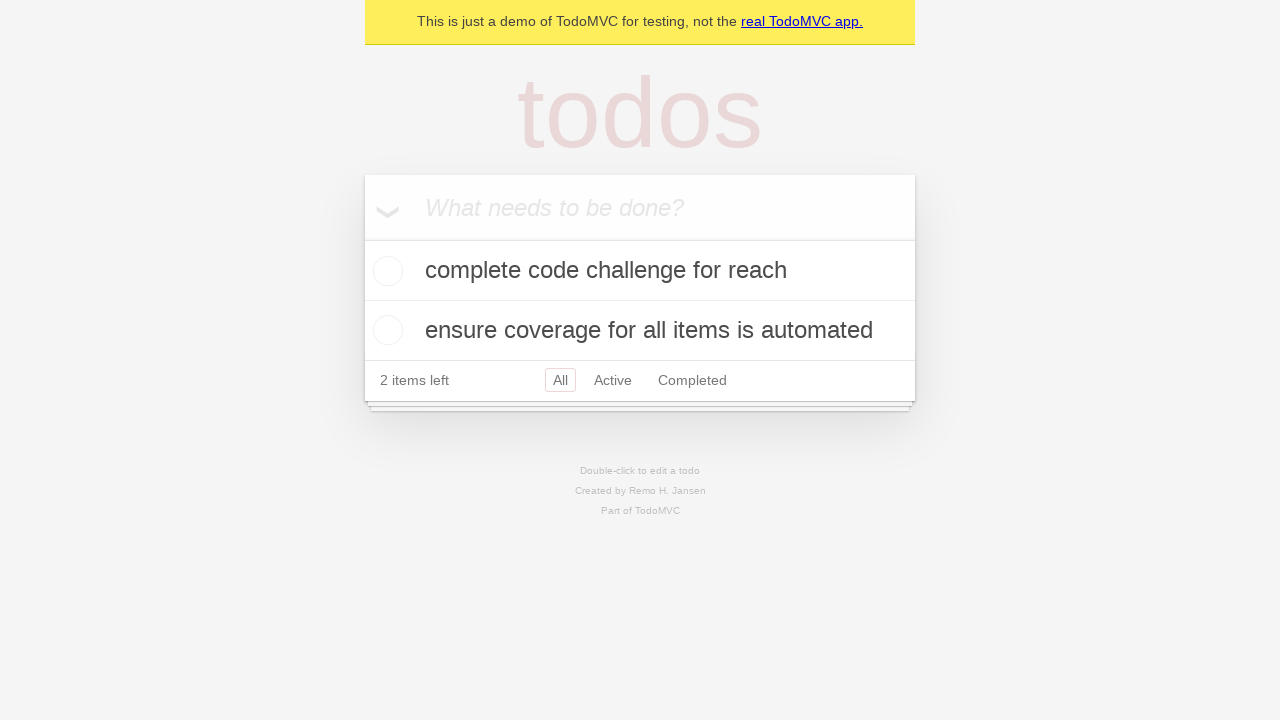

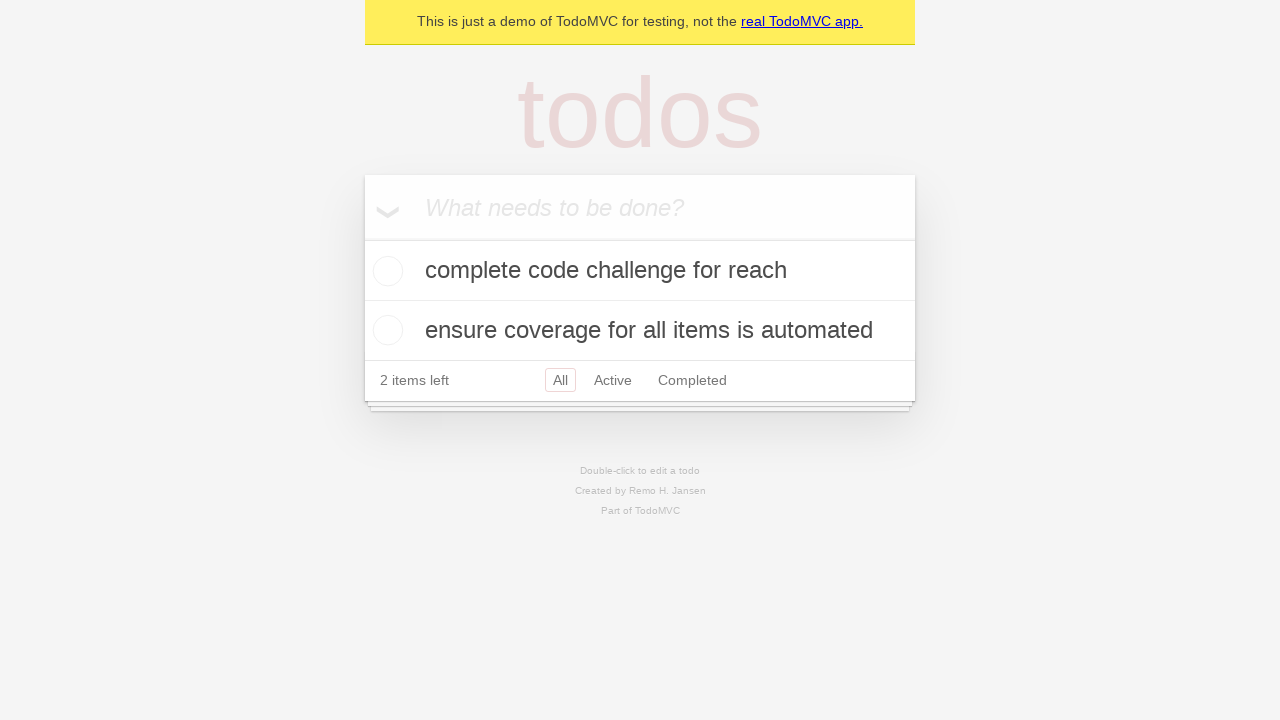